Tests clicking on the cart icon on Target.com homepage

Starting URL: https://www.target.com/

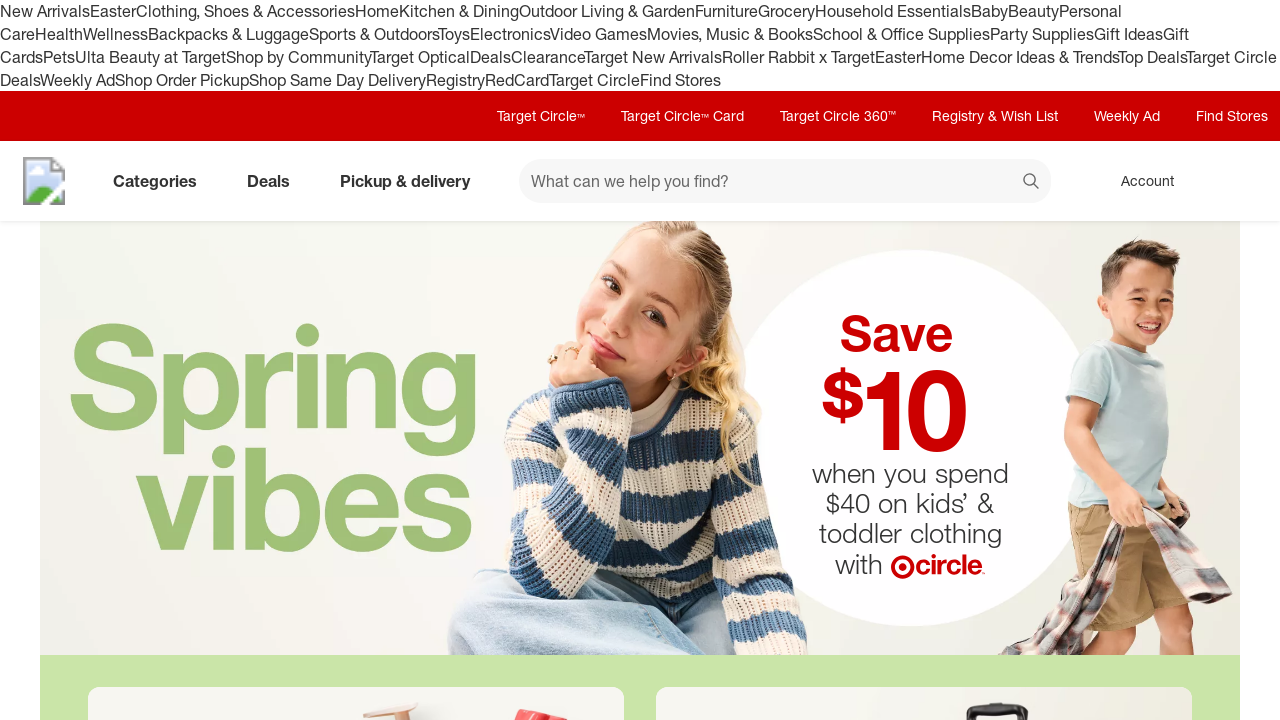

Clicked on the cart icon at (1238, 181) on [data-test='@web/CartLink']
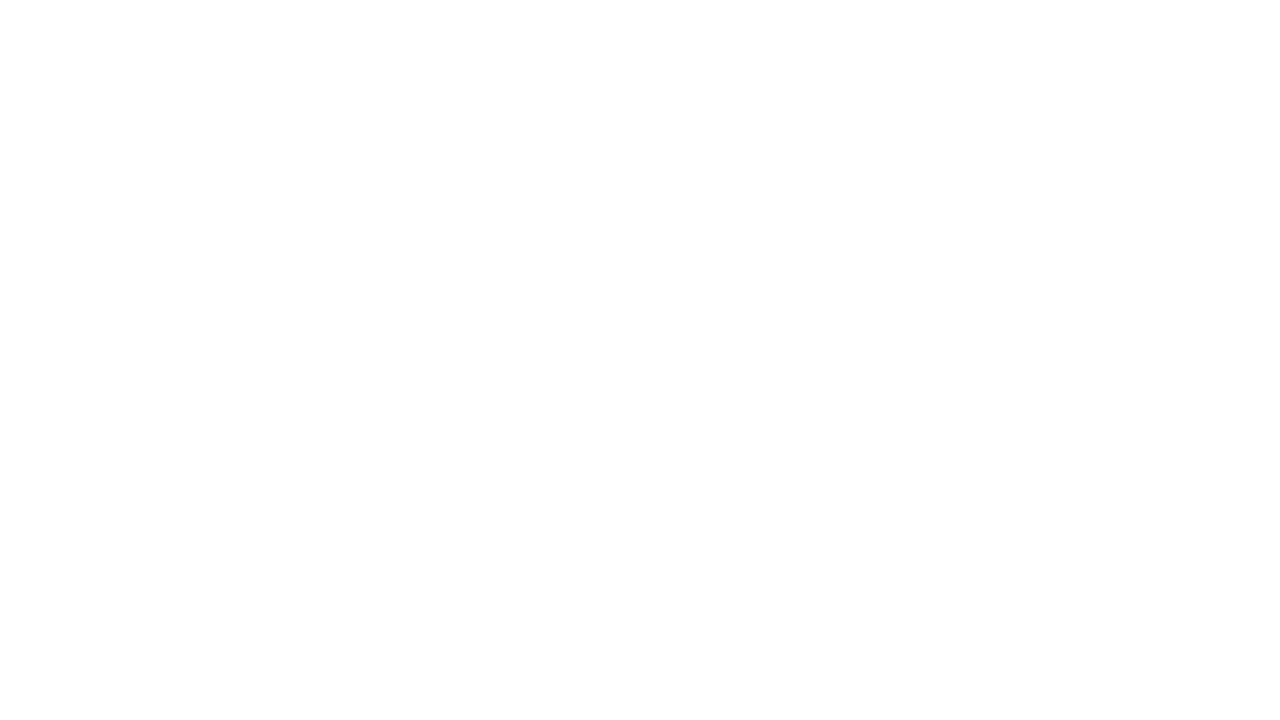

Cart page loaded and network idle
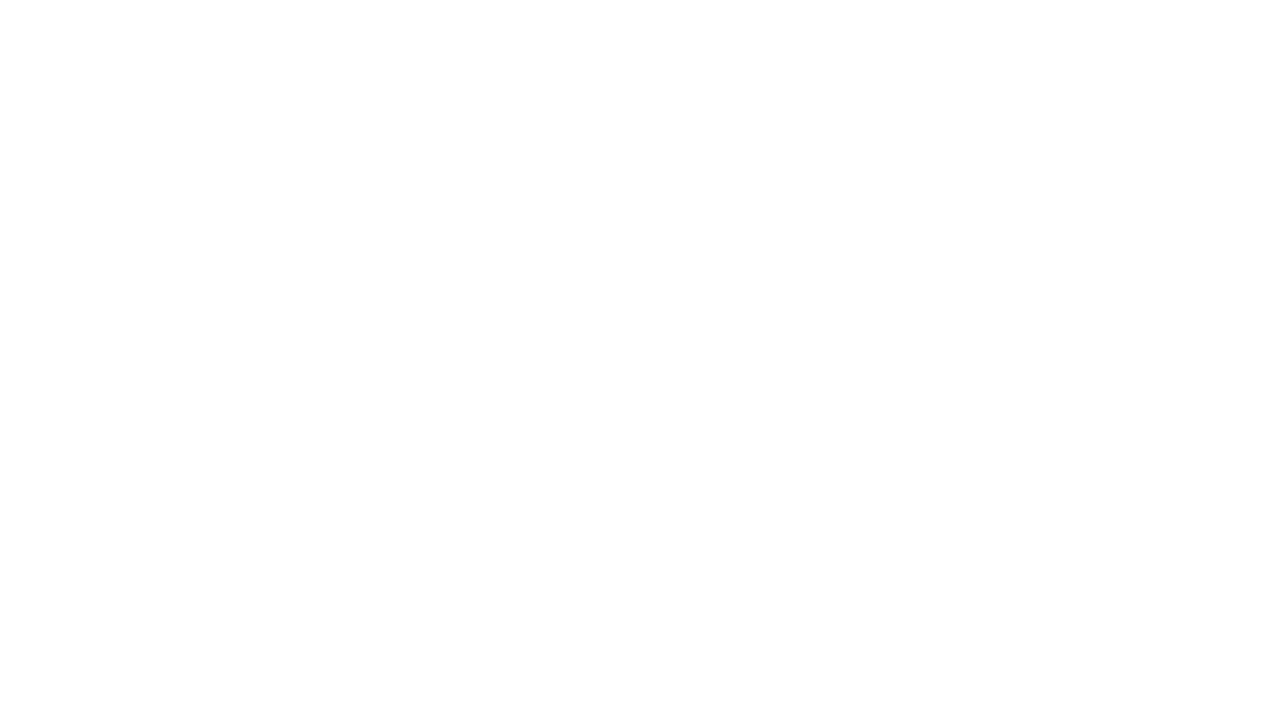

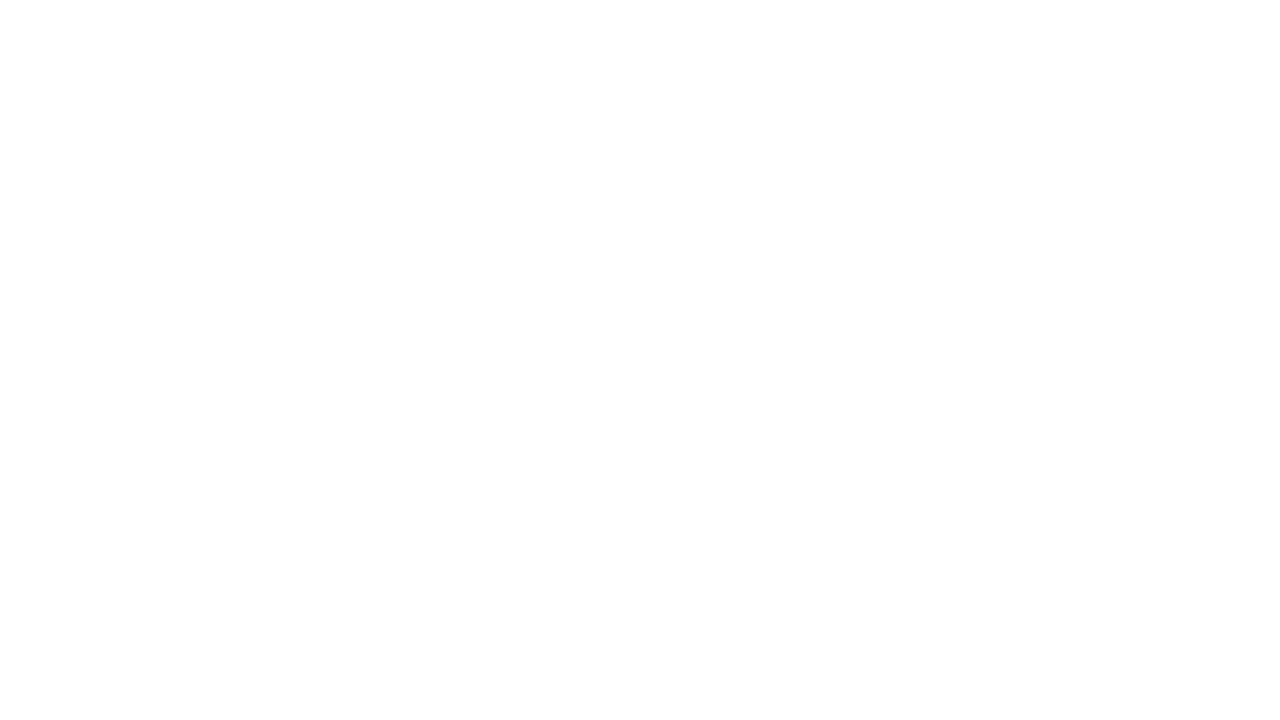